Tests drag and drop by offset action, dragging element to a specific coordinate position

Starting URL: https://crossbrowsertesting.github.io/drag-and-drop

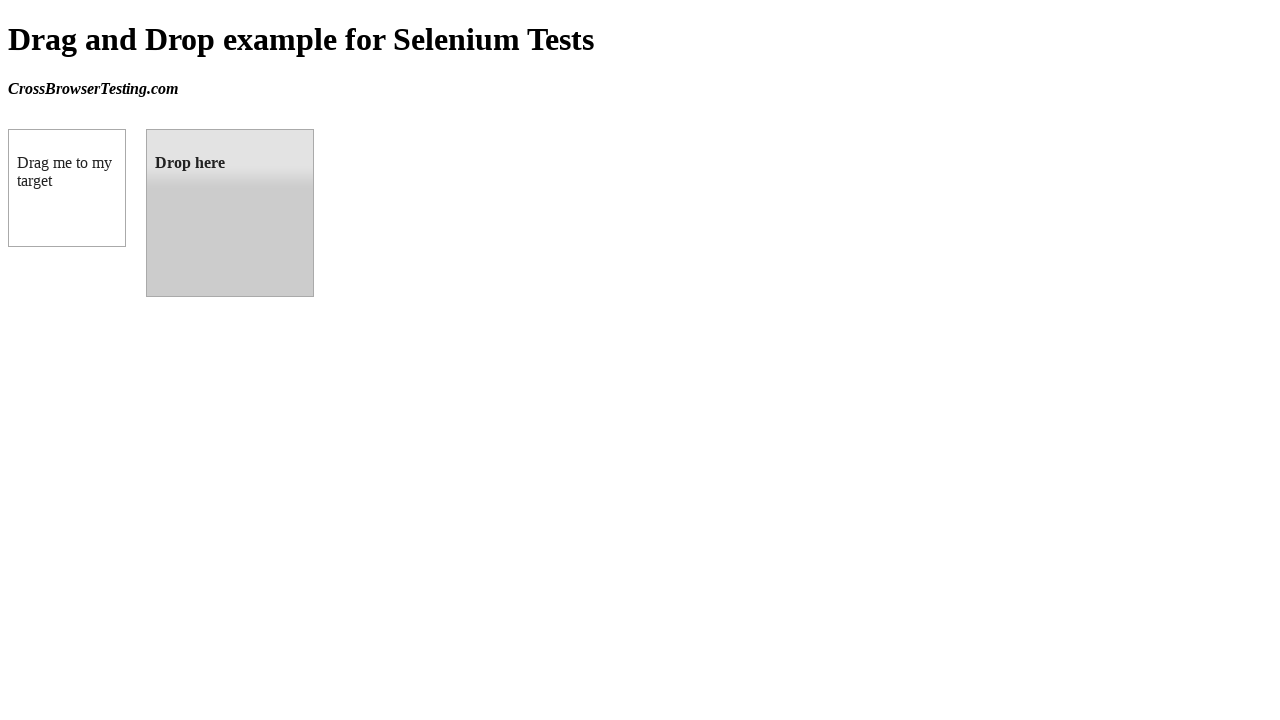

Located draggable source element
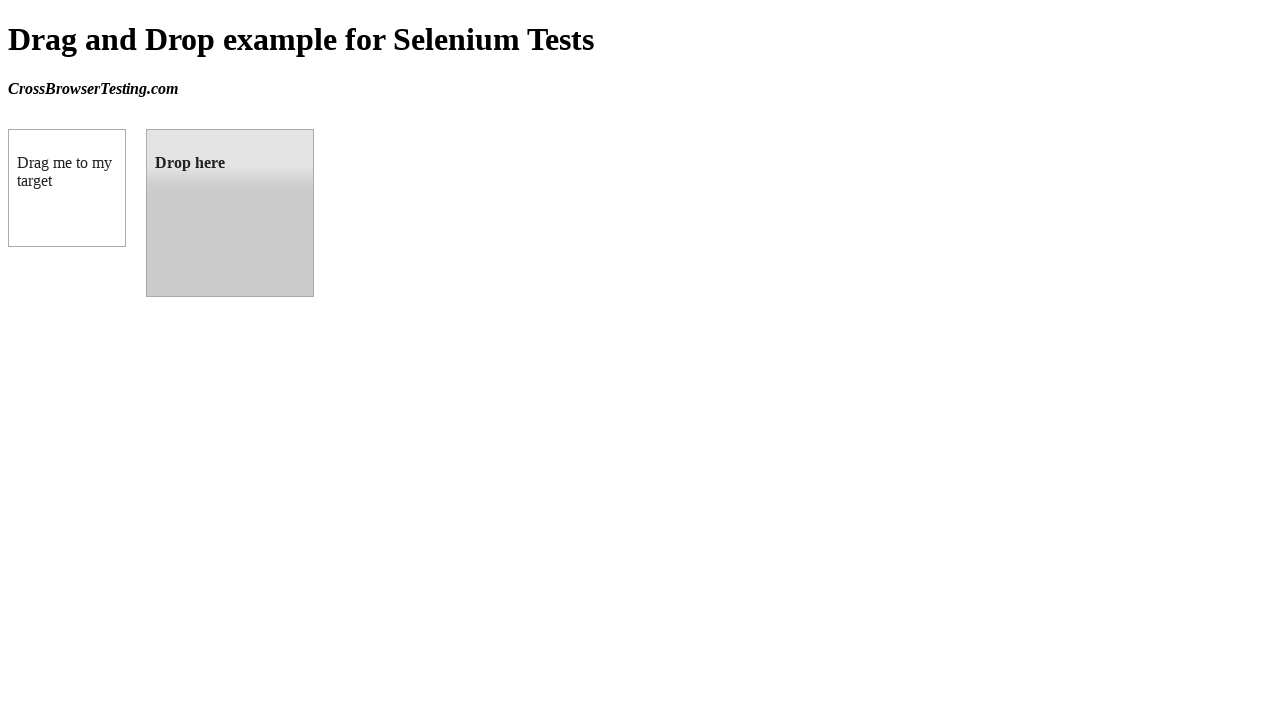

Located droppable target element
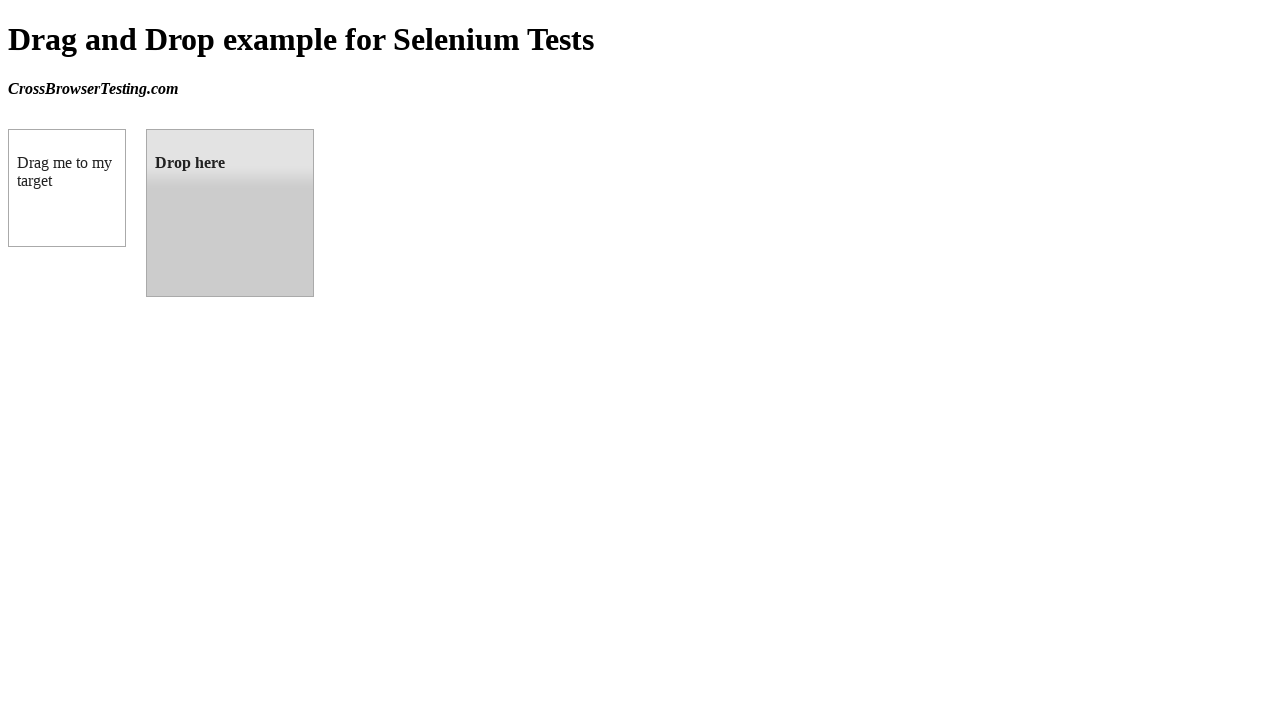

Retrieved target element bounding box position
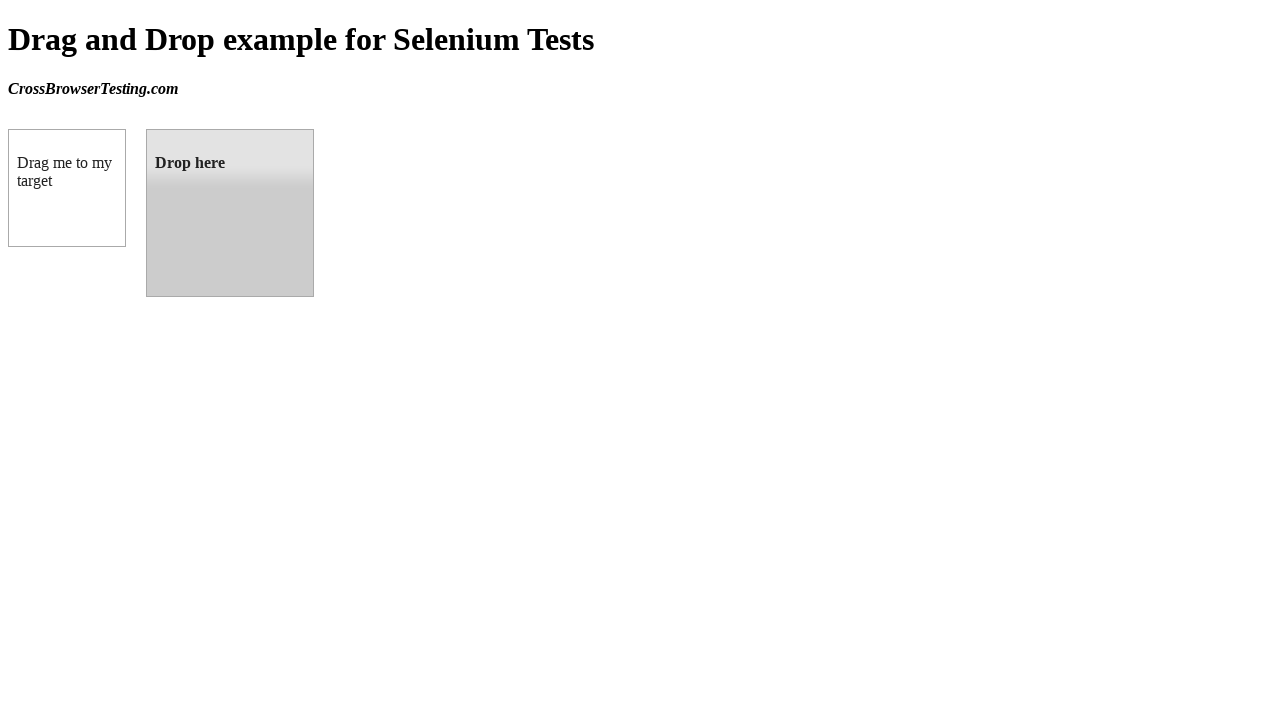

Dragged source element to target element position at (230, 213)
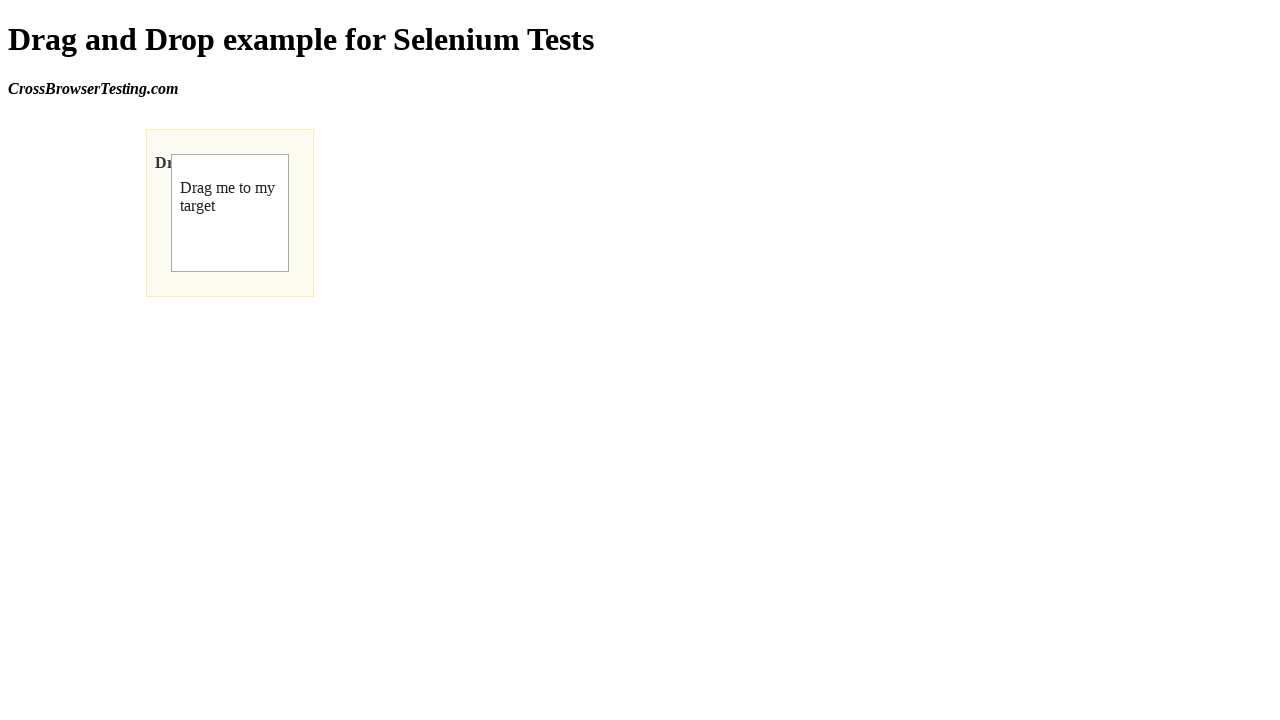

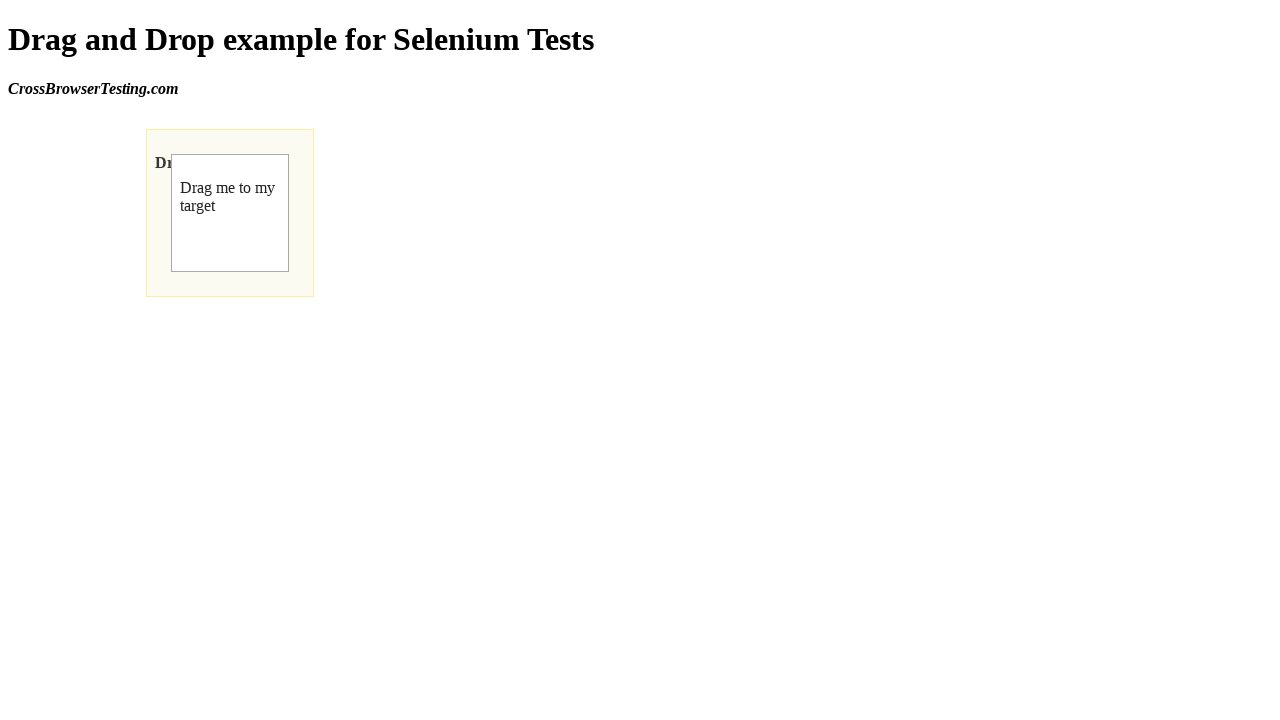